Tests iframe navigation on the Java API documentation page by switching between different frames and clicking on various documentation links

Starting URL: https://docs.oracle.com/javase/8/docs/api/

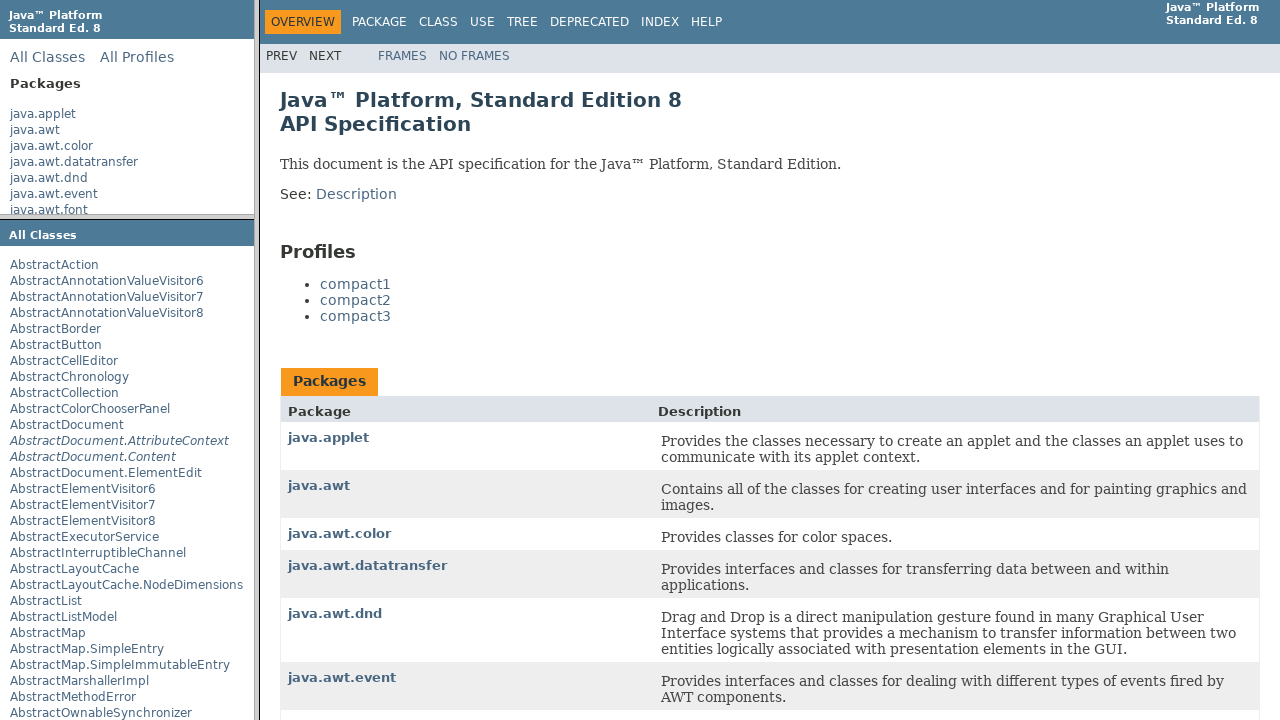

Switched to packageListFrame
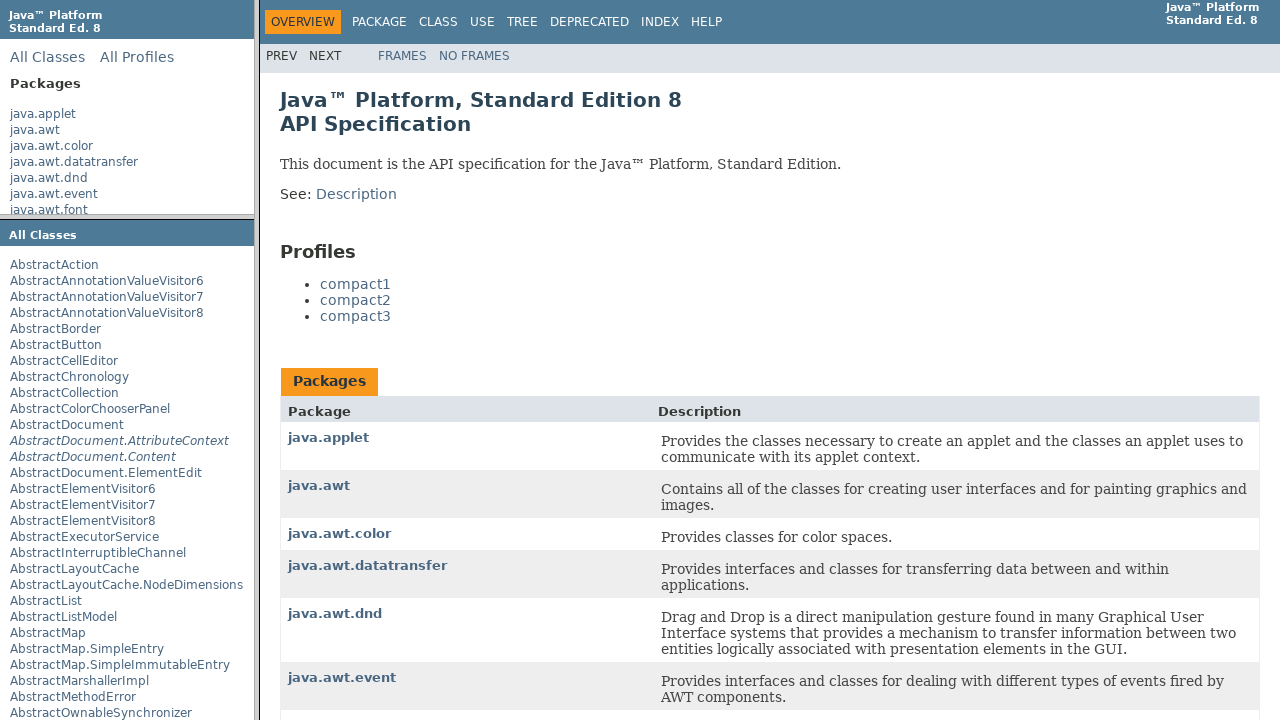

Clicked on java.applet in package list at (43, 114) on text=java.applet
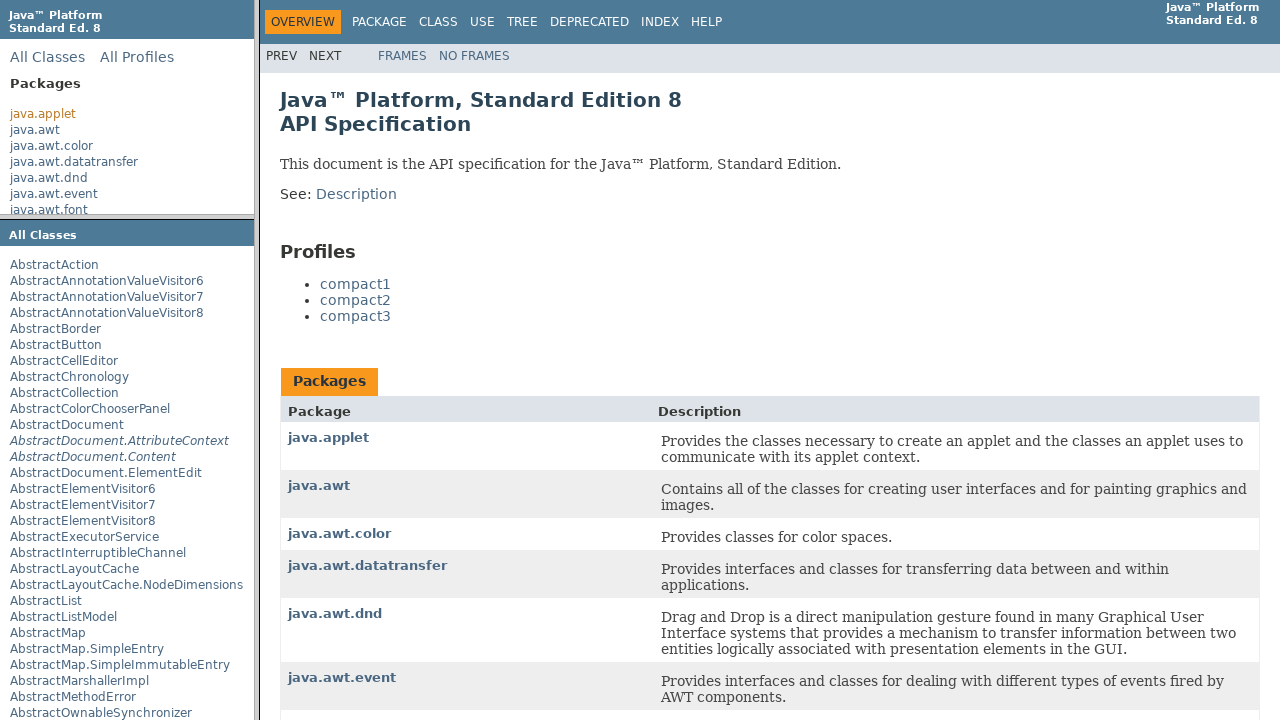

Switched to packageFrame
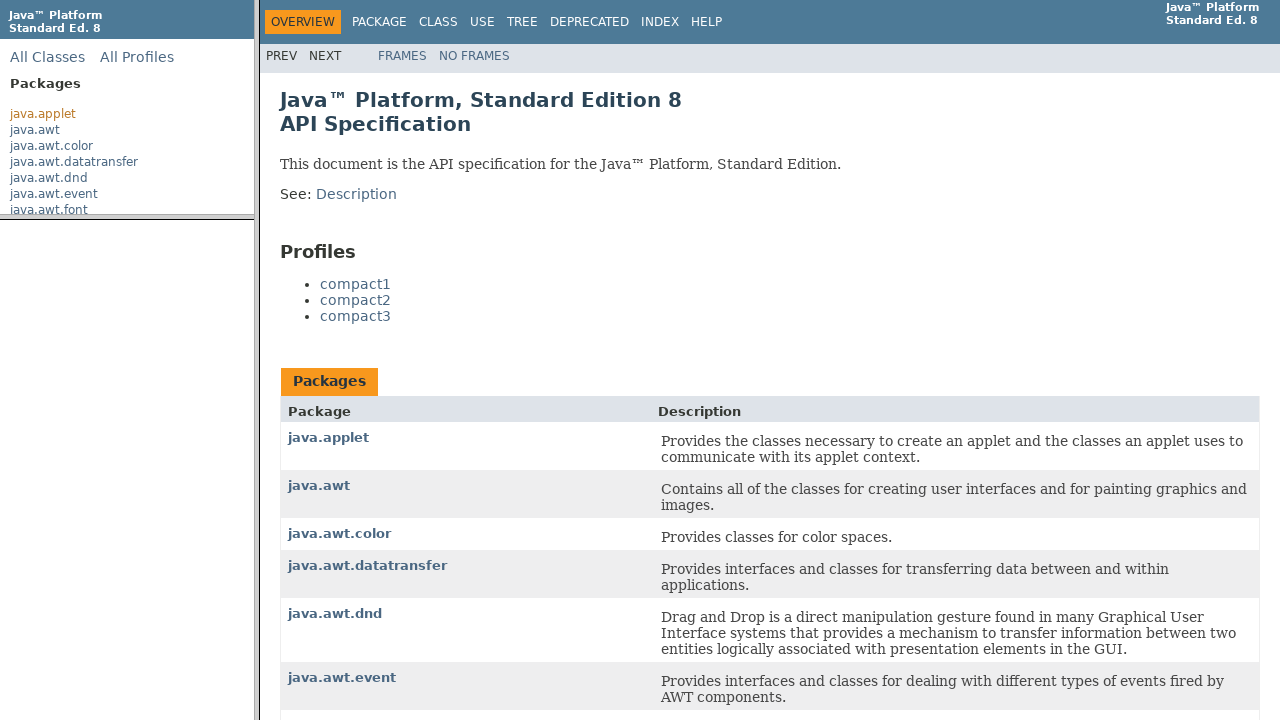

Clicked on AppletContext in package frame at (48, 294) on text=AppletContext
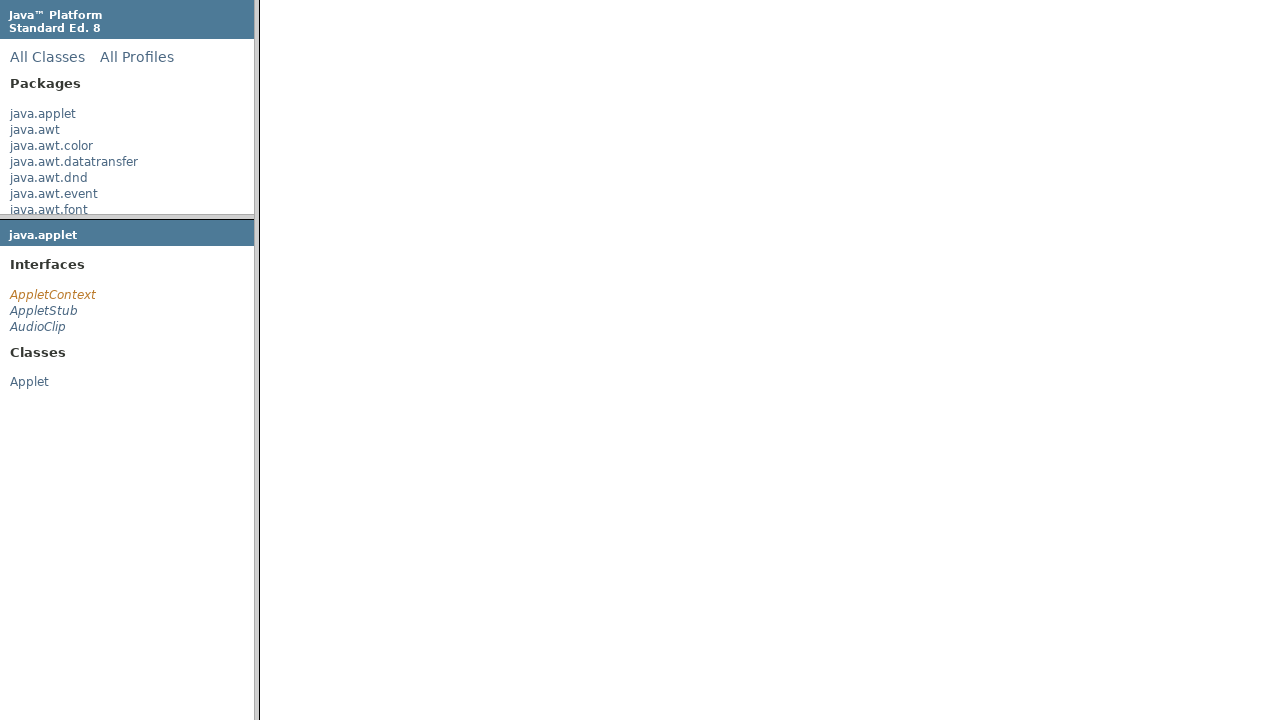

Switched to classFrame
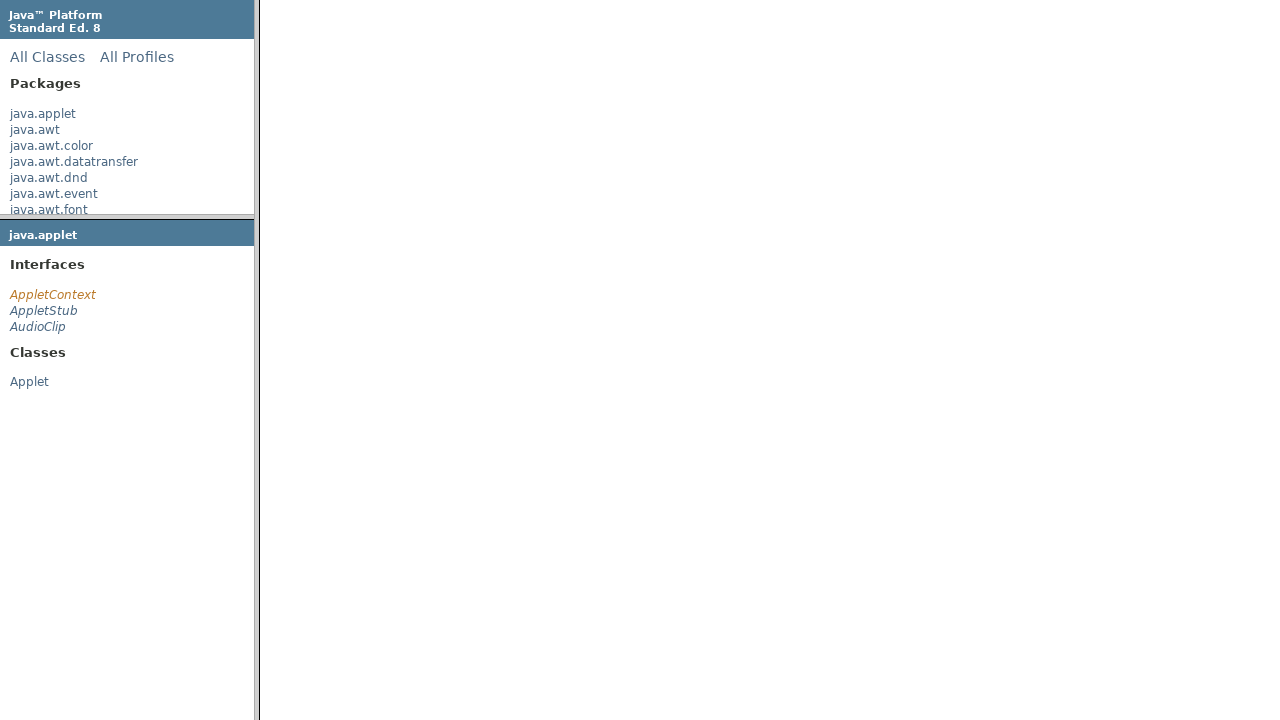

Clicked on Abstract Methods section in class frame at (624, 442) on text=Abstract Methods
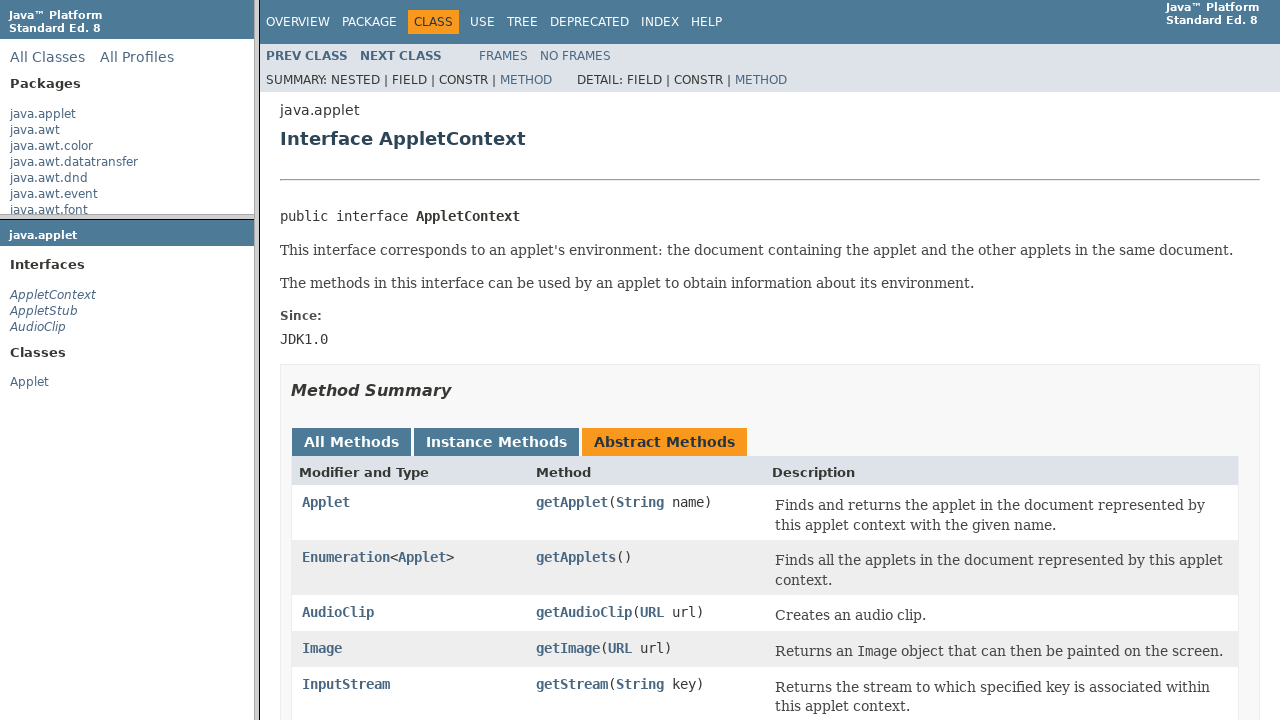

Clicked on Applet link in class frame at (770, 110) on text=Applet
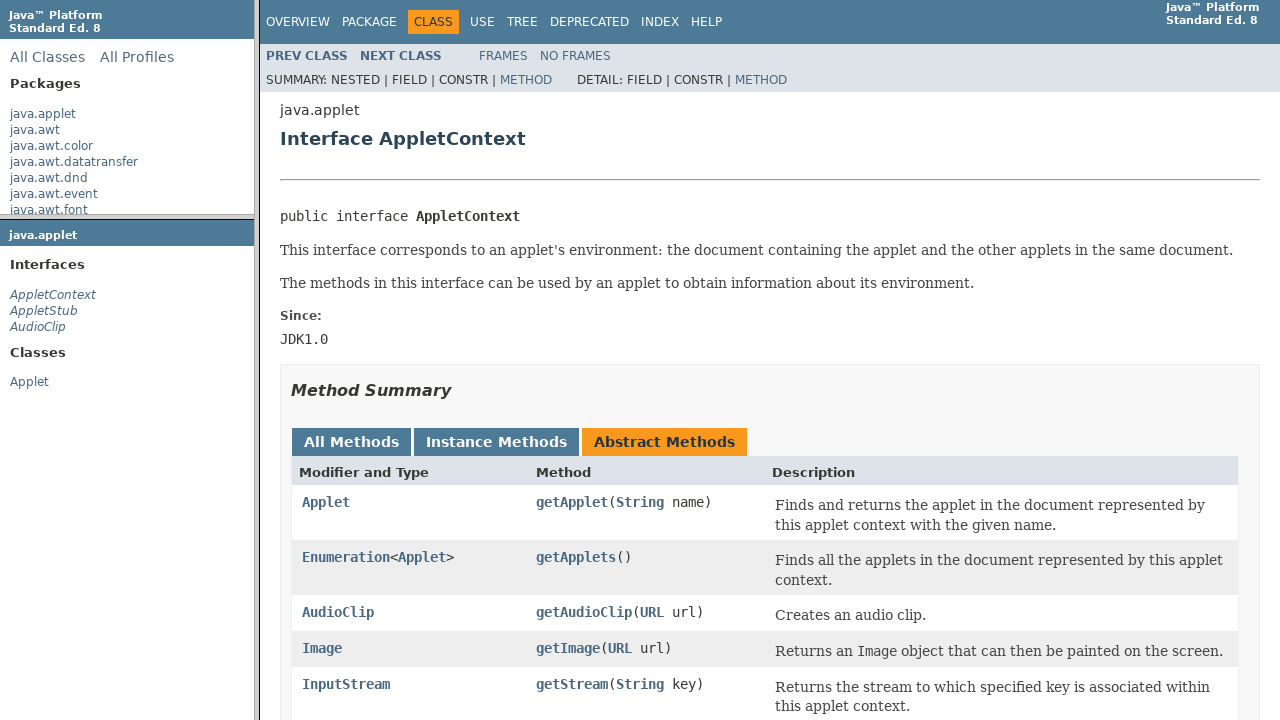

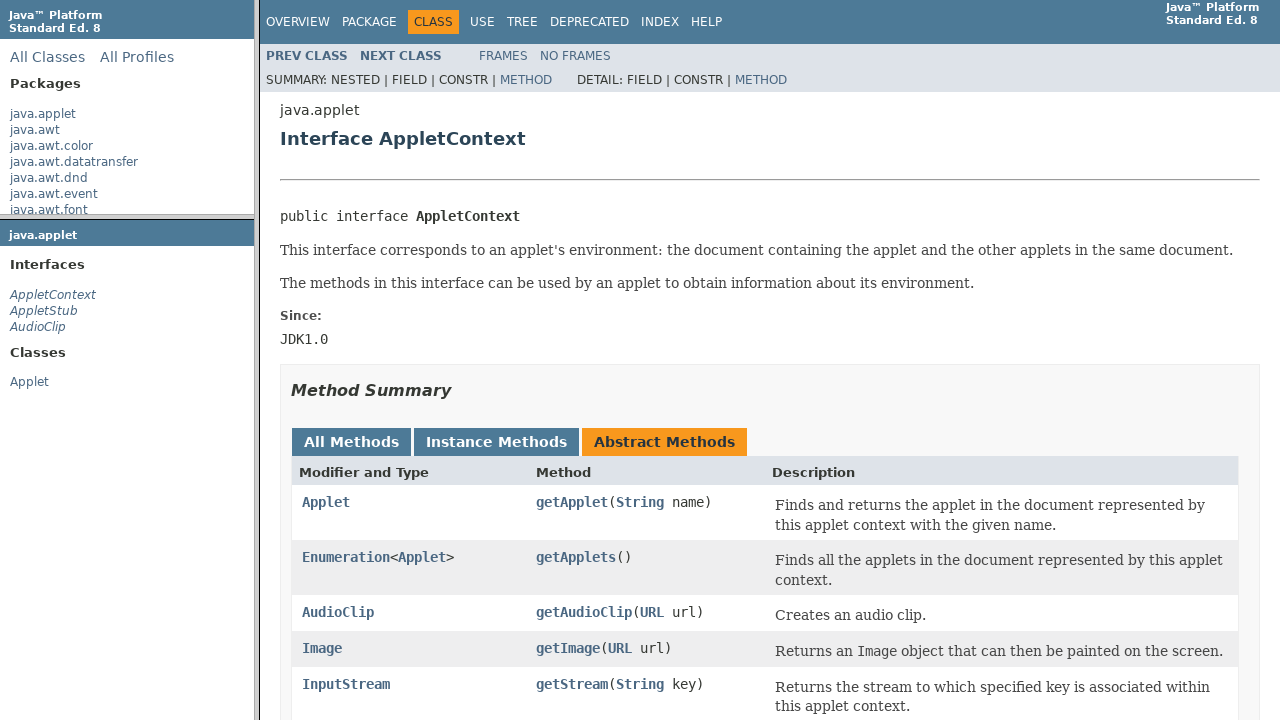